Tests the Submit New Language page by navigating to it and verifying the Please Note section with its list items is displayed

Starting URL: https://www.99-bottles-of-beer.net/

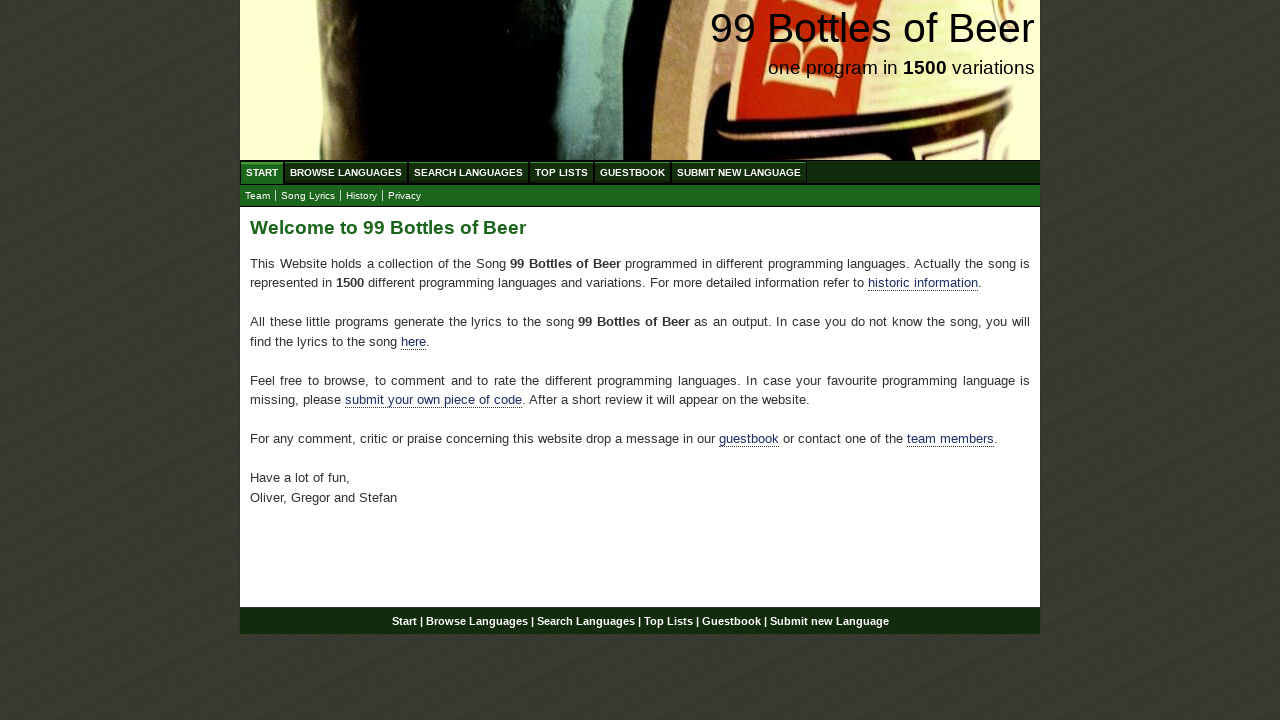

Clicked on Submit New Language menu link at (739, 172) on xpath=//ul[@id='menu']//li/a[@href='/submitnewlanguage.html']
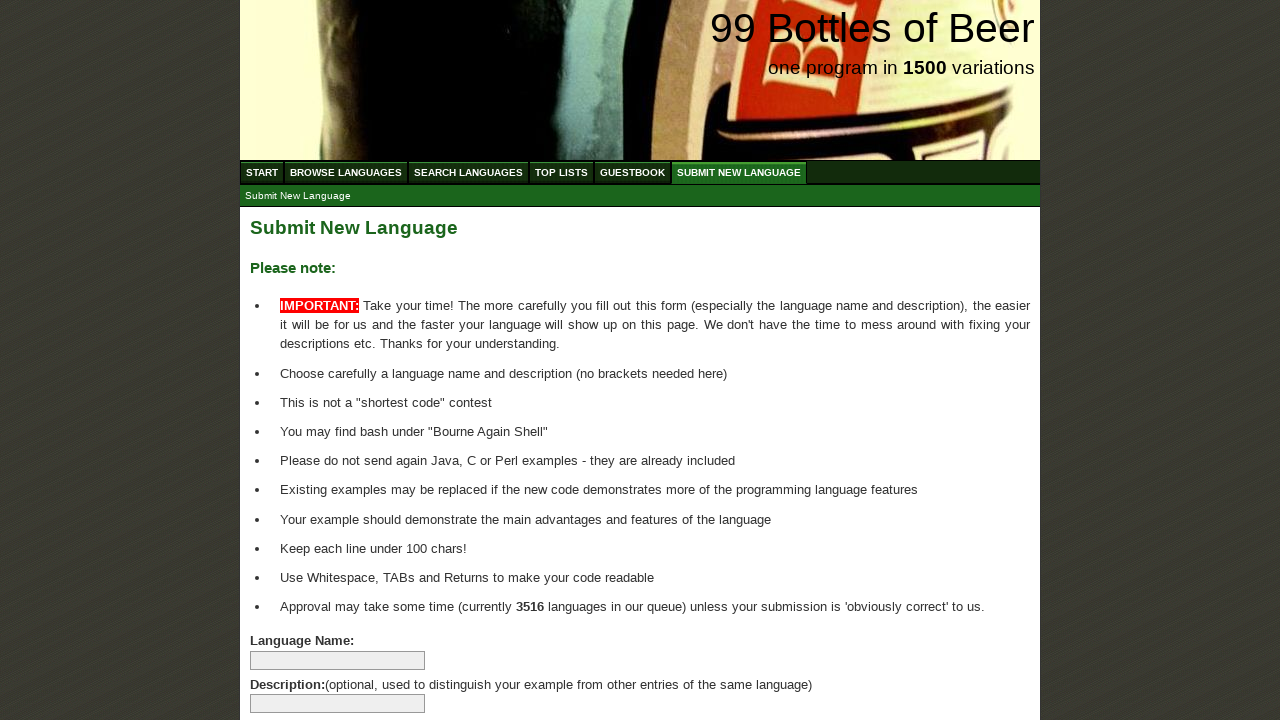

Please Note header loaded
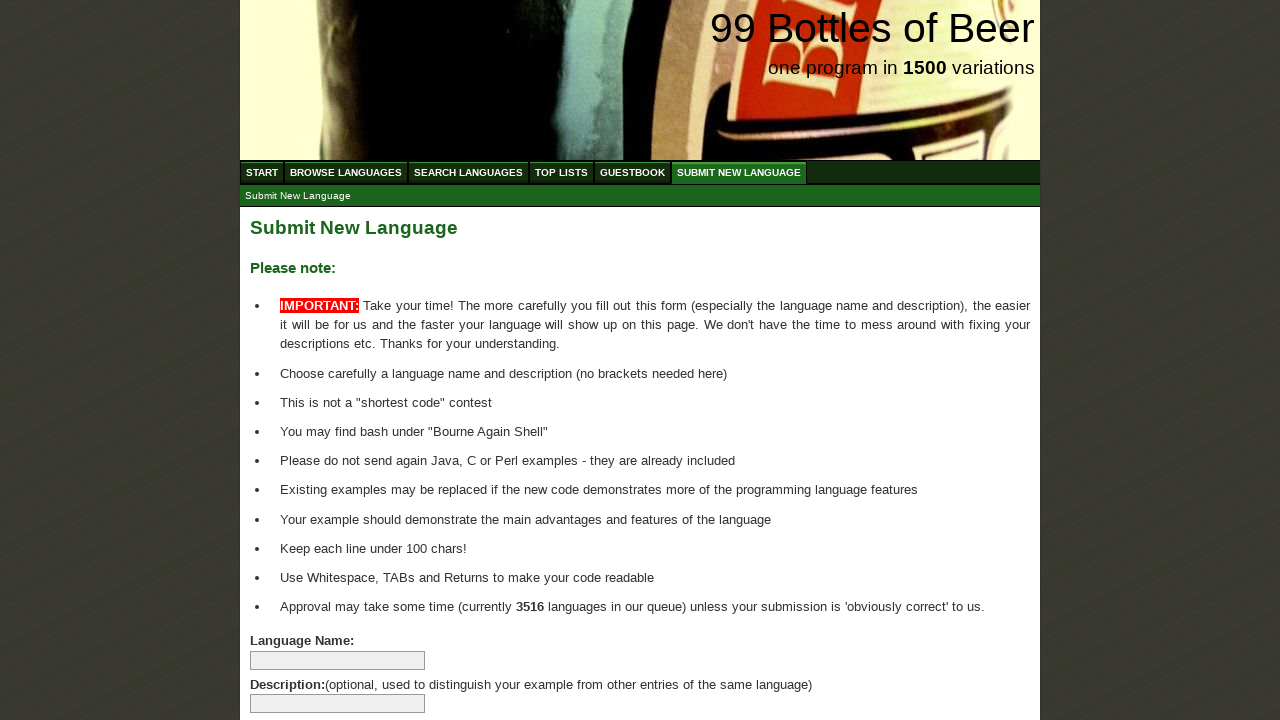

Please Note list items loaded
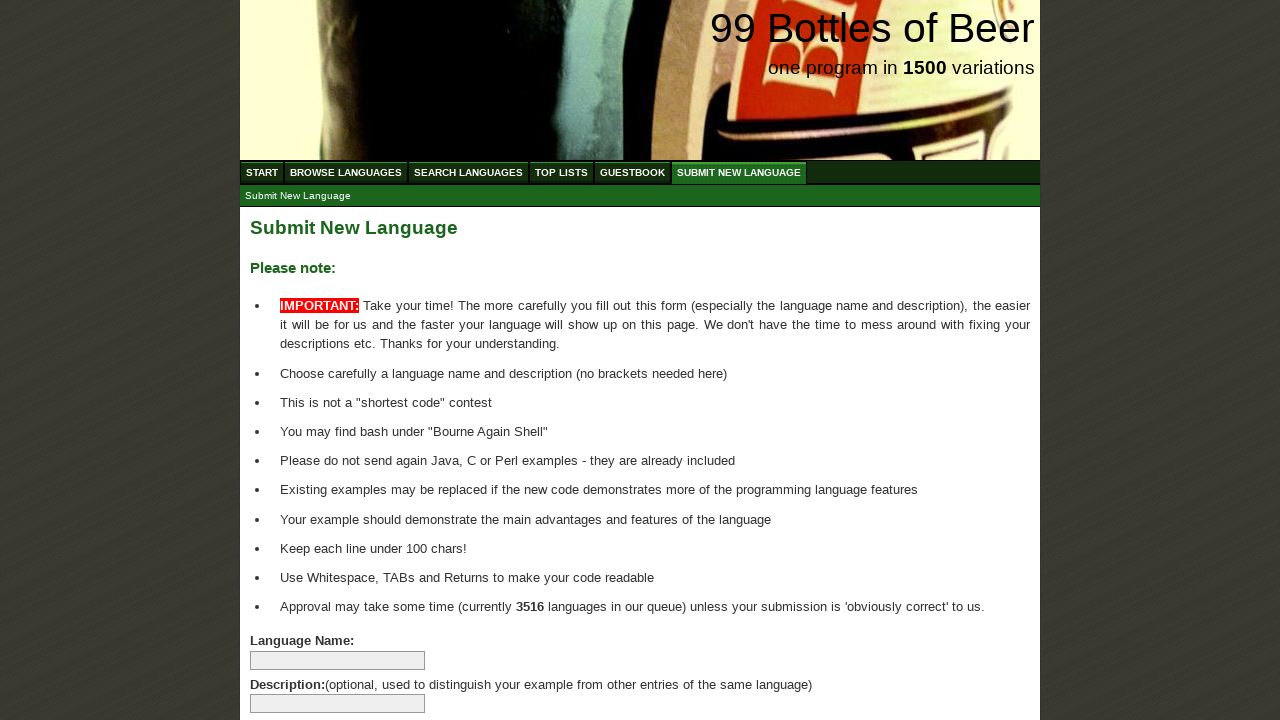

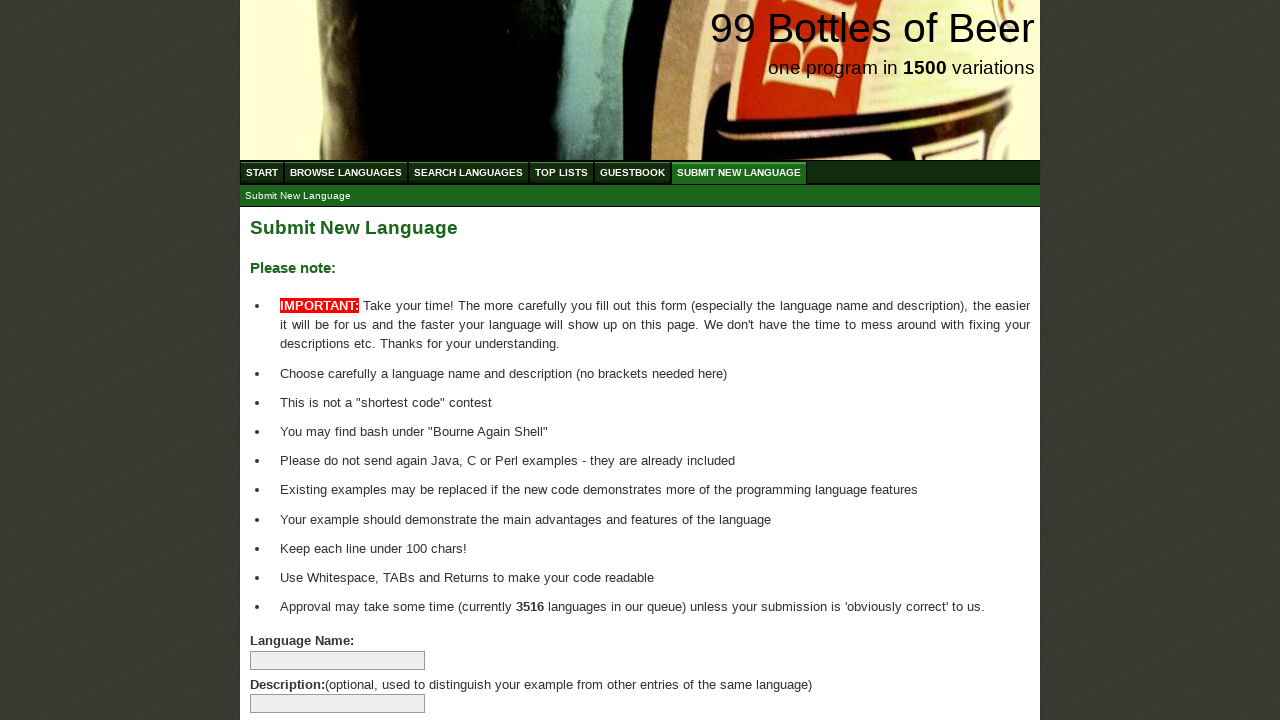